Tests a text box form by filling in user name, email, current address, and permanent address fields using TAB key navigation, then submits the form.

Starting URL: https://demoqa.com/text-box

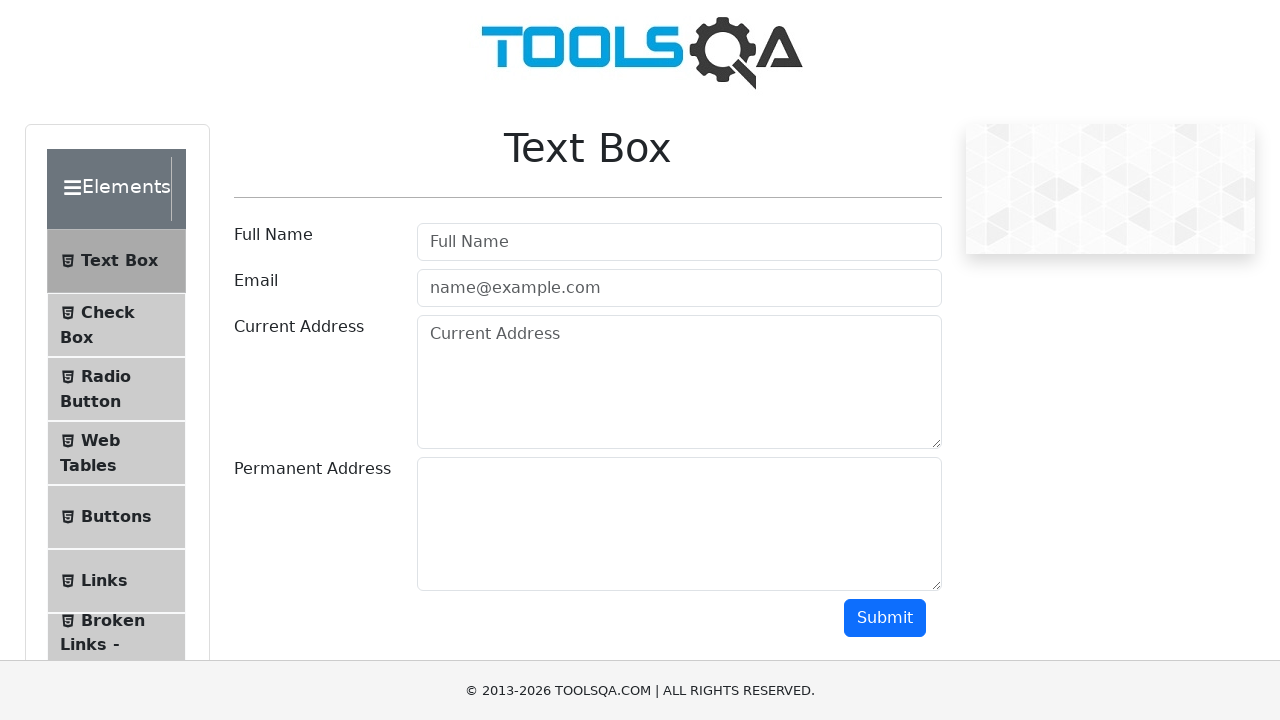

Filled userName field with 'Yoni' on #userName
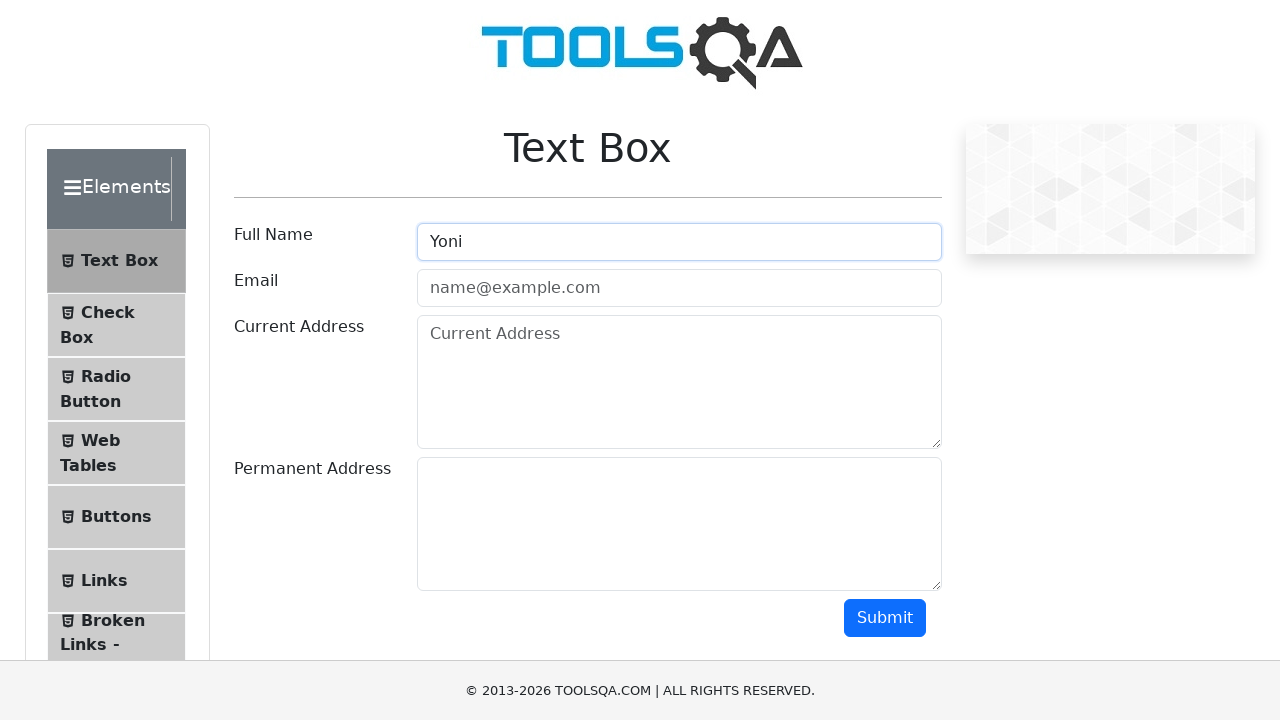

Filled userEmail field with 'emaildeYoni@gmail.com' on #userEmail
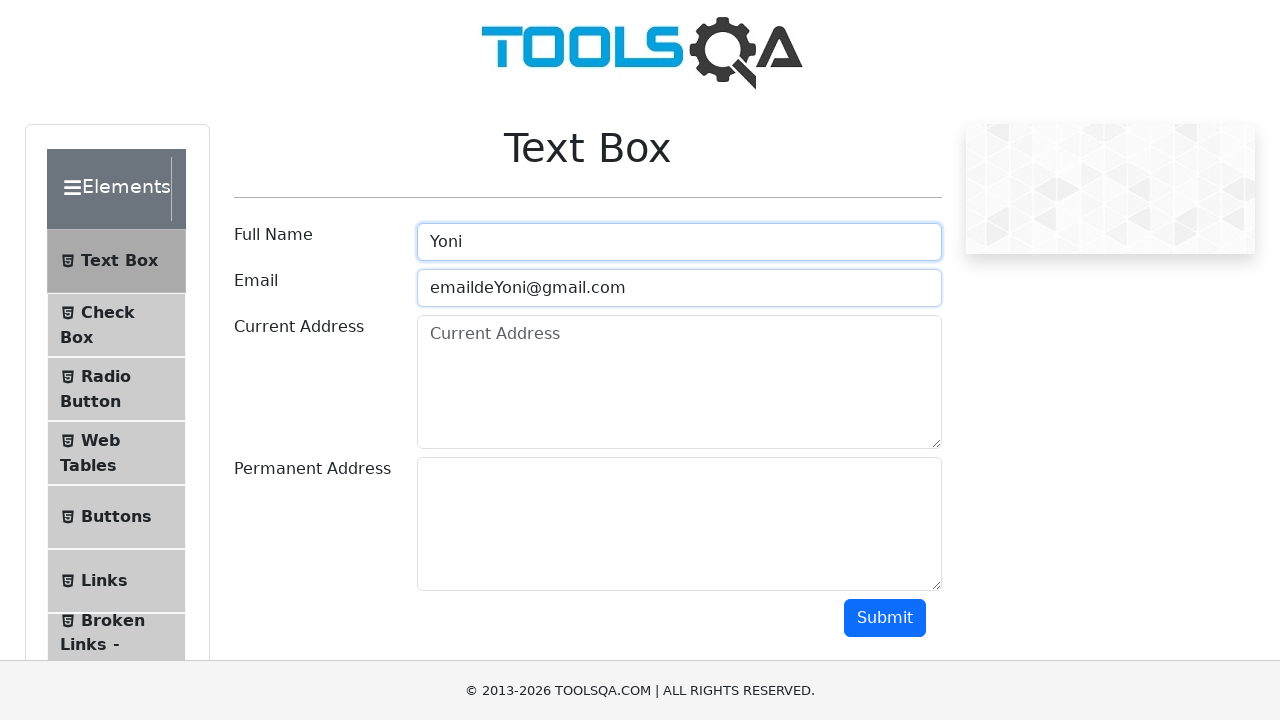

Filled currentAddress field with 'otro dato sin importancia' on #currentAddress
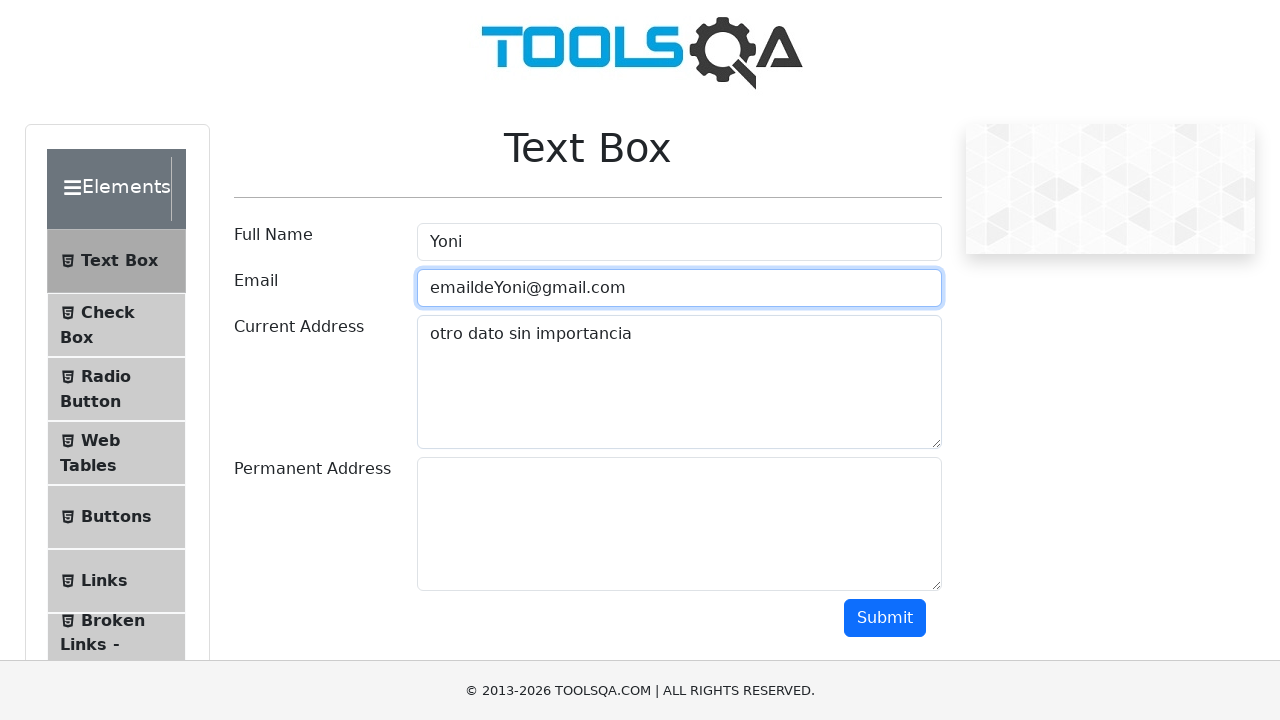

Filled permanentAddress field with 'dorito' and 'Huevo kinder' on #permanentAddress
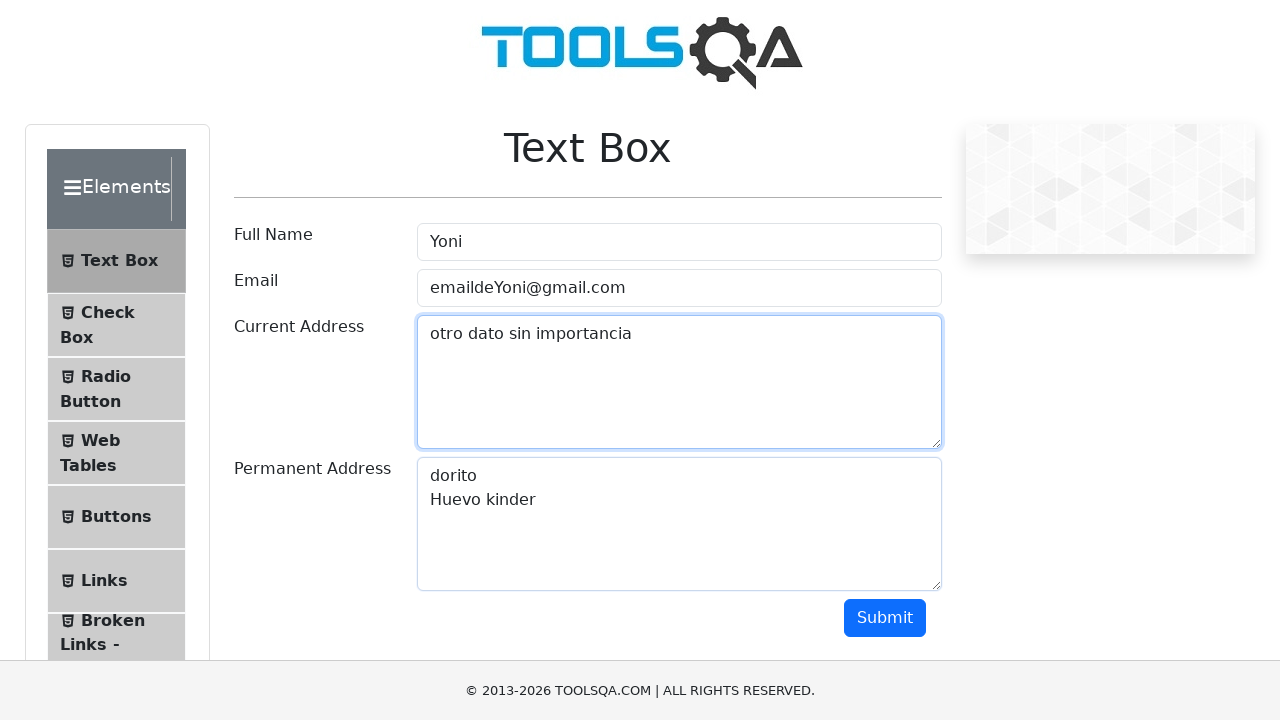

Clicked submit button to submit the form at (885, 618) on #submit
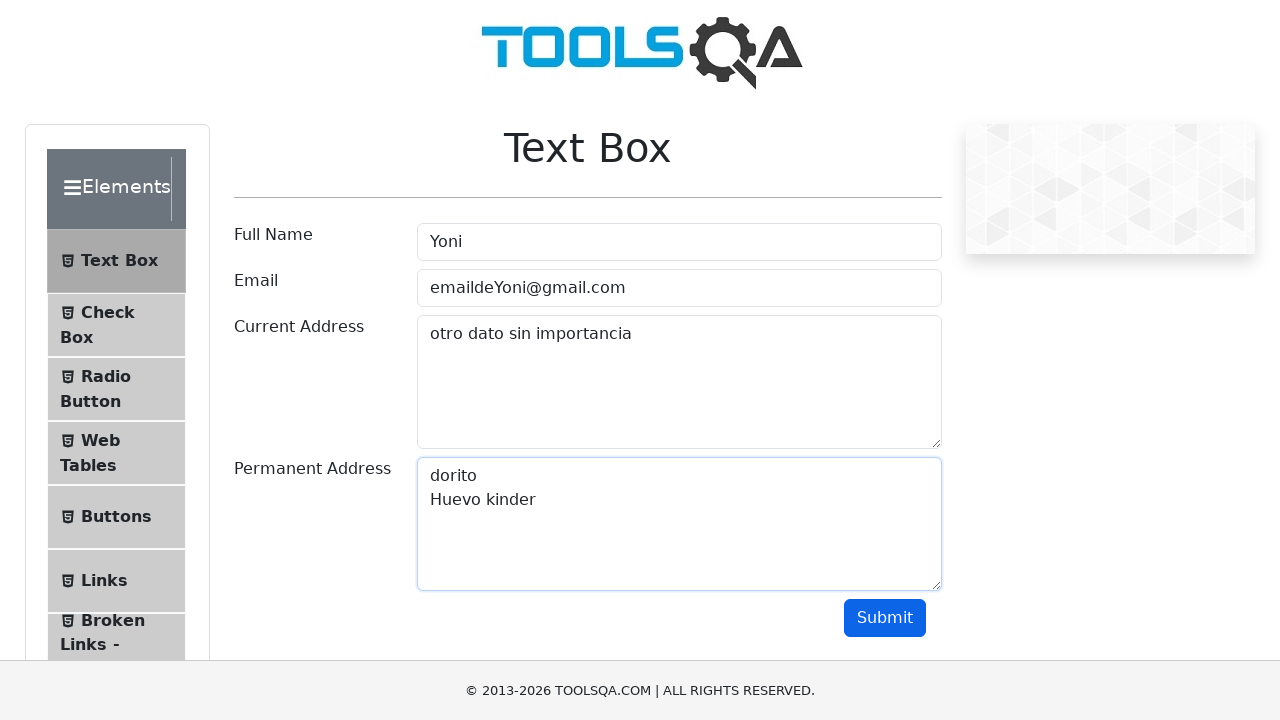

Form output appeared with submission result
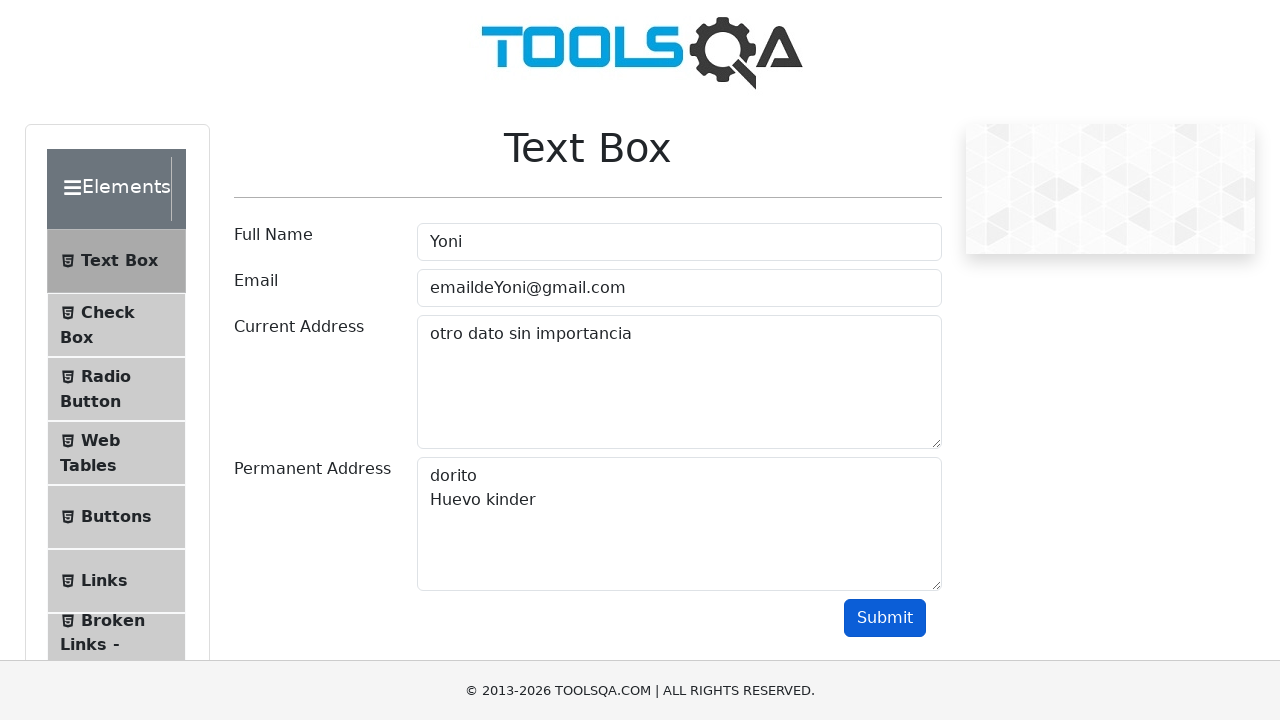

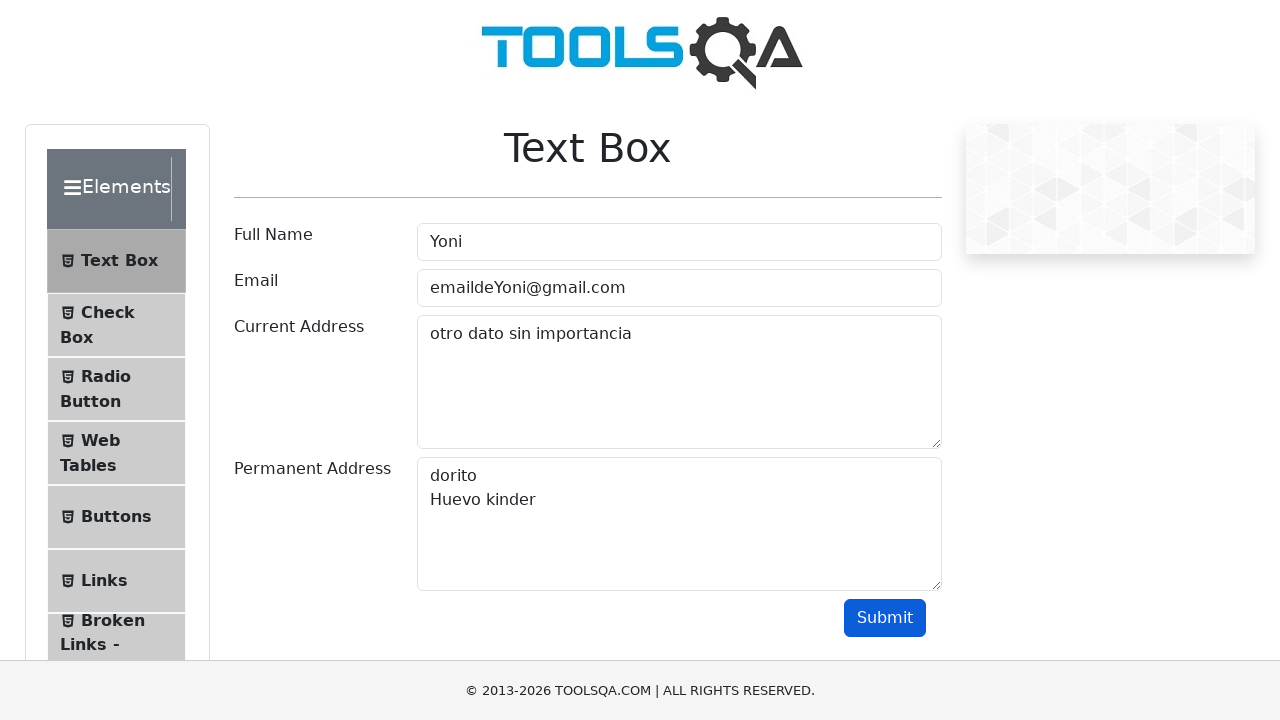